Navigates to a registration form and fills in the address field

Starting URL: http://demo.automationtesting.in/Register.html

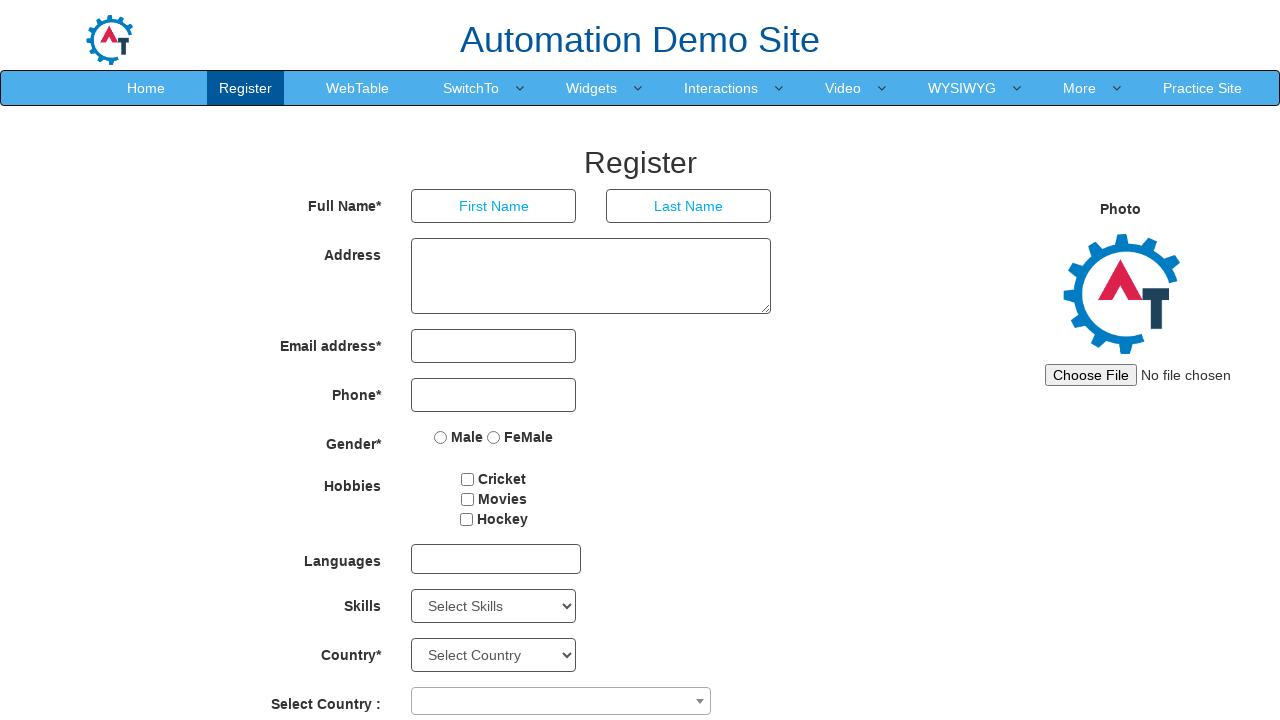

Navigated to registration form page
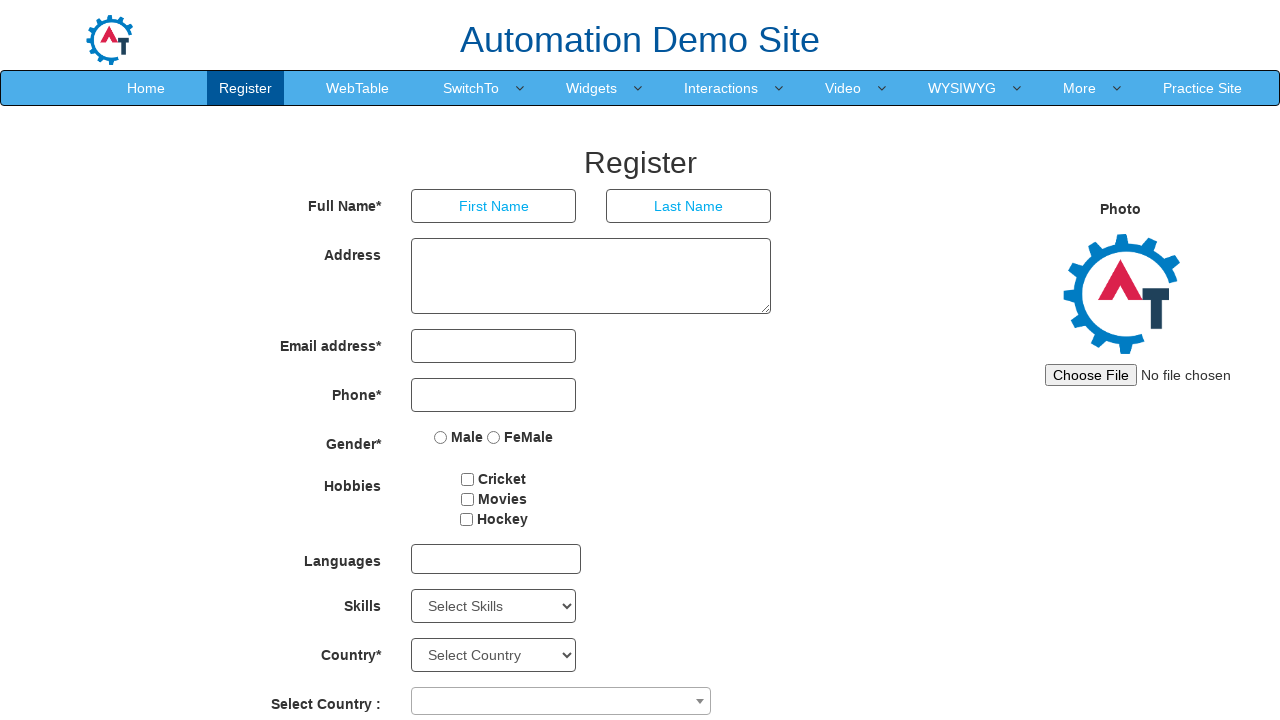

Filled address field with '11 Test Road' on xpath=//*[@id='basicBootstrapForm']/div[2]/div/textarea
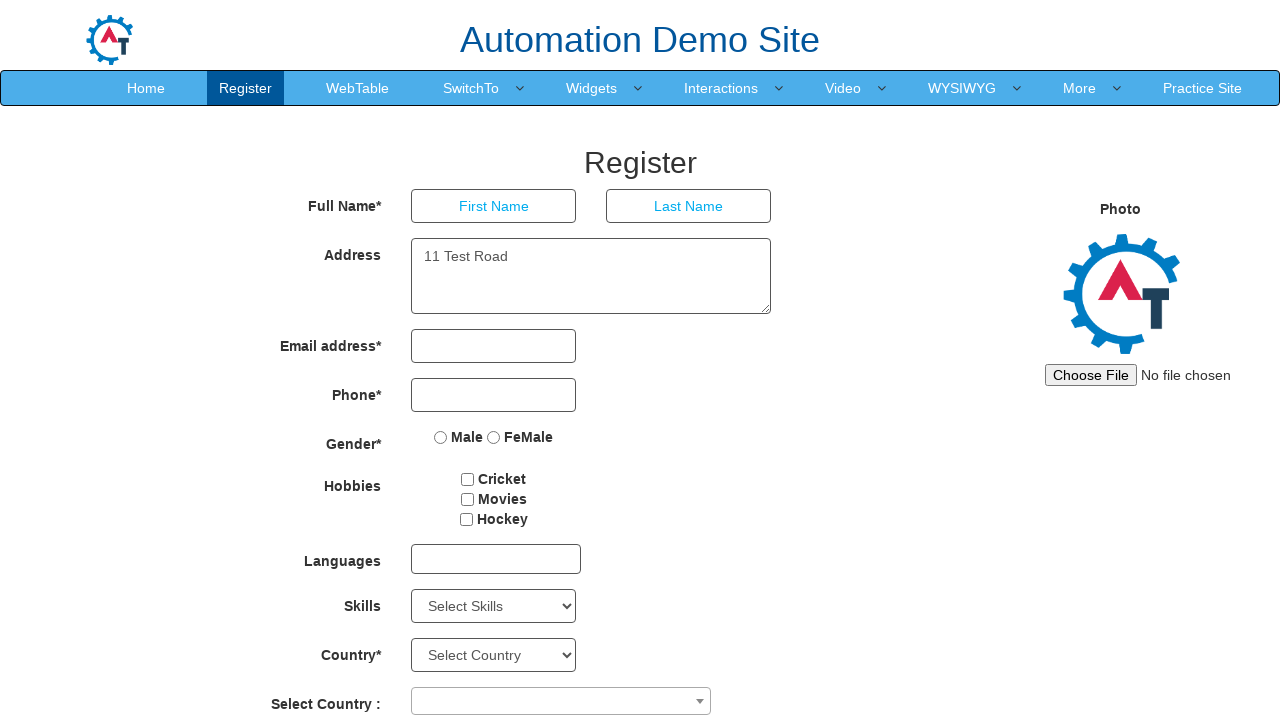

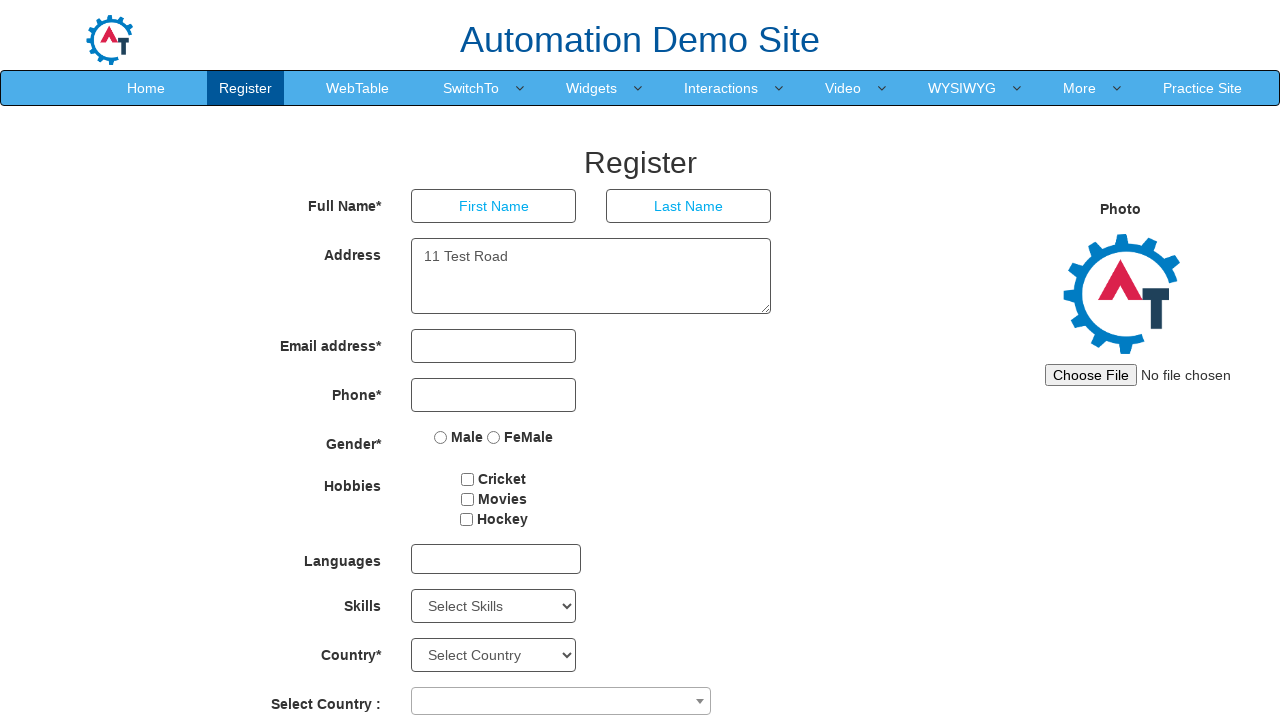